Tests that the first option in a dropdown is unselectable placeholder text by clicking the dropdown and verifying the first option's text

Starting URL: https://the-internet.herokuapp.com/

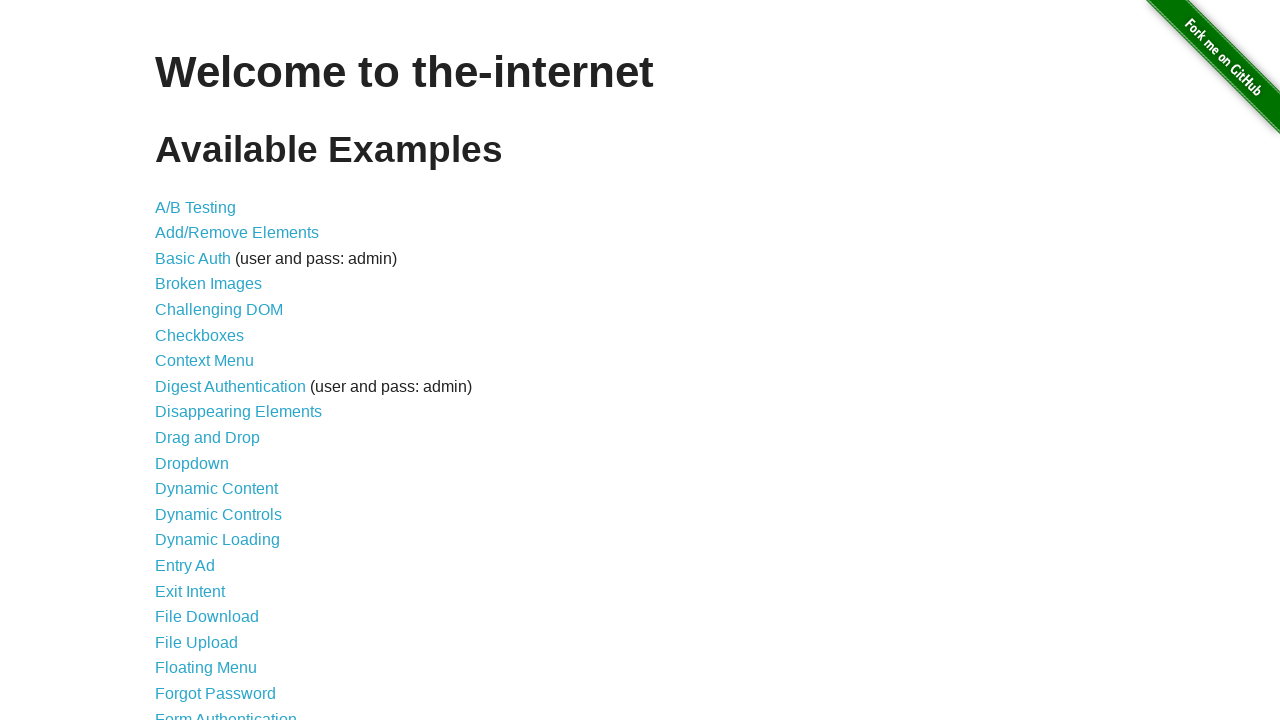

Waited for page to load - h1 element appeared
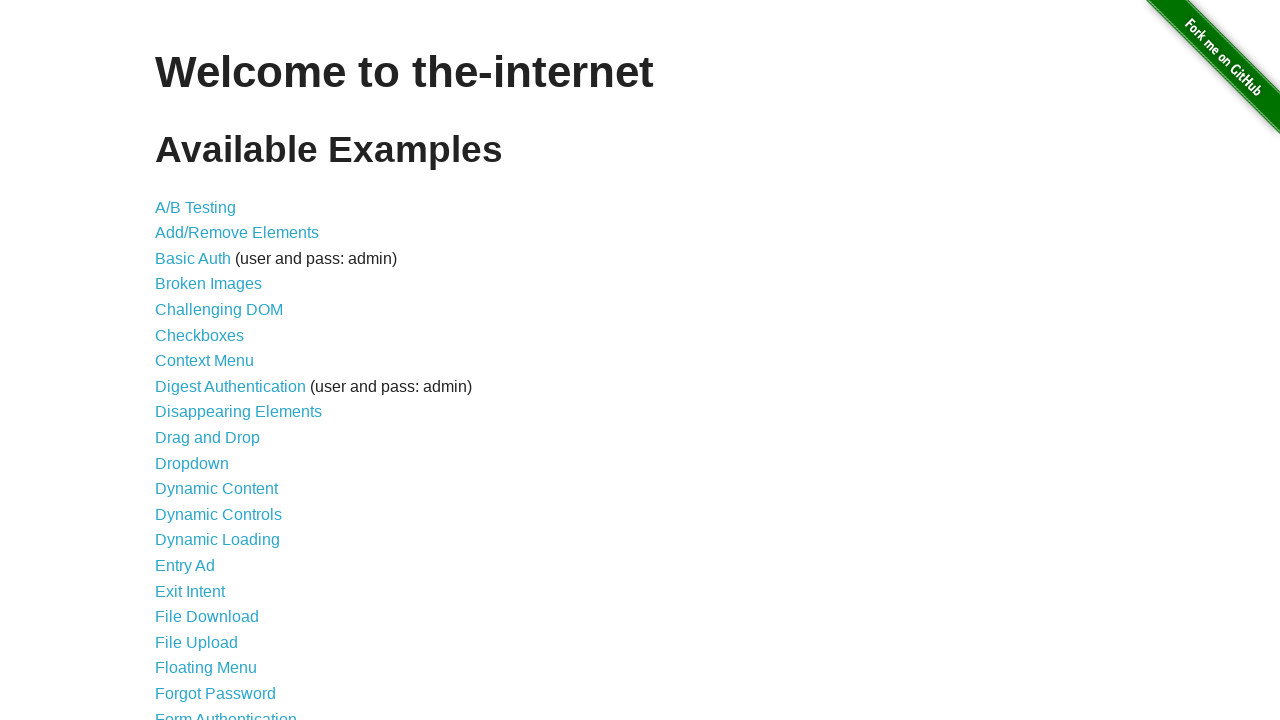

Clicked on Dropdown link to navigate to dropdown page at (192, 463) on xpath=/html/body/div[2]/div/ul/li[11]/a
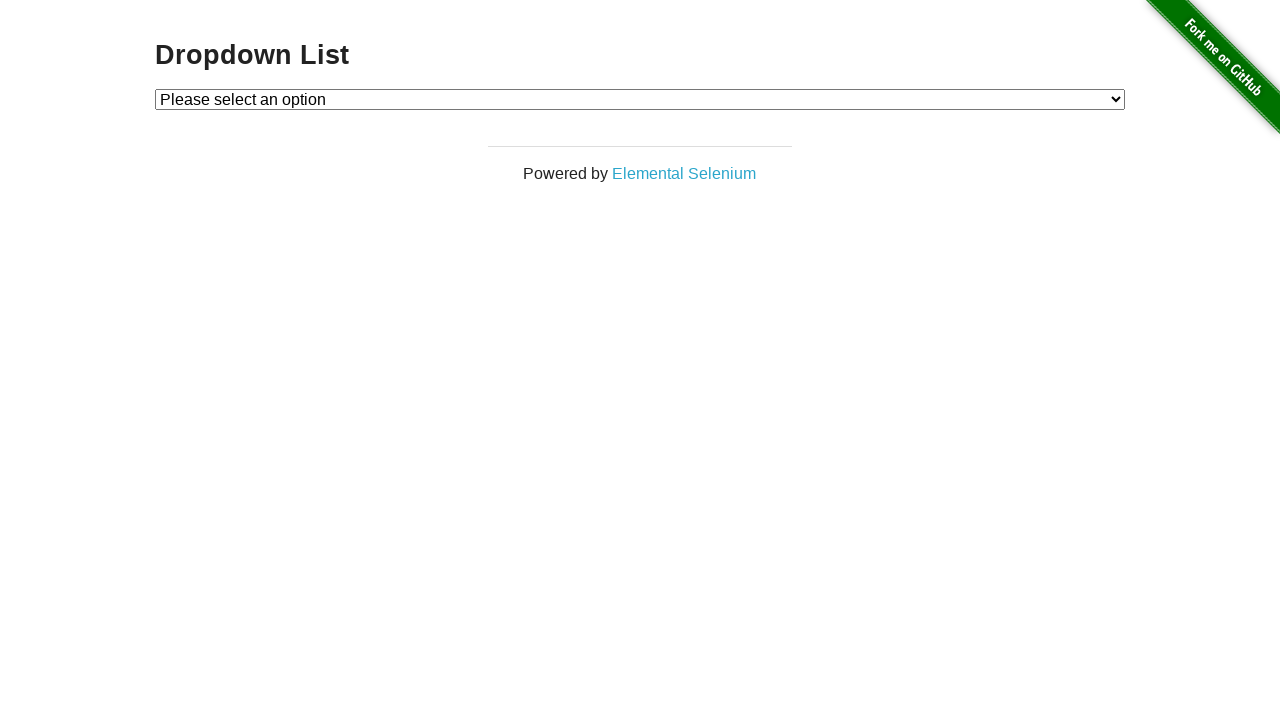

Clicked dropdown element to open it at (640, 99) on #dropdown
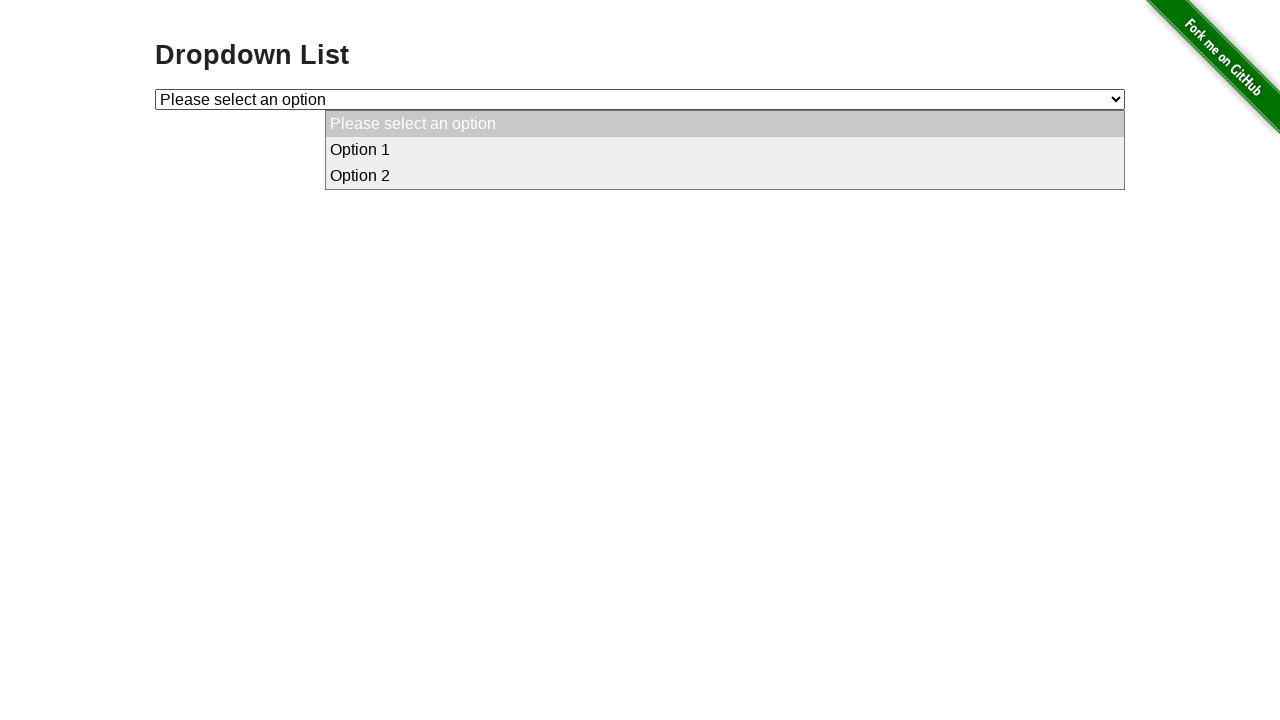

Verified first option contains unselectable placeholder text 'Please select an option'
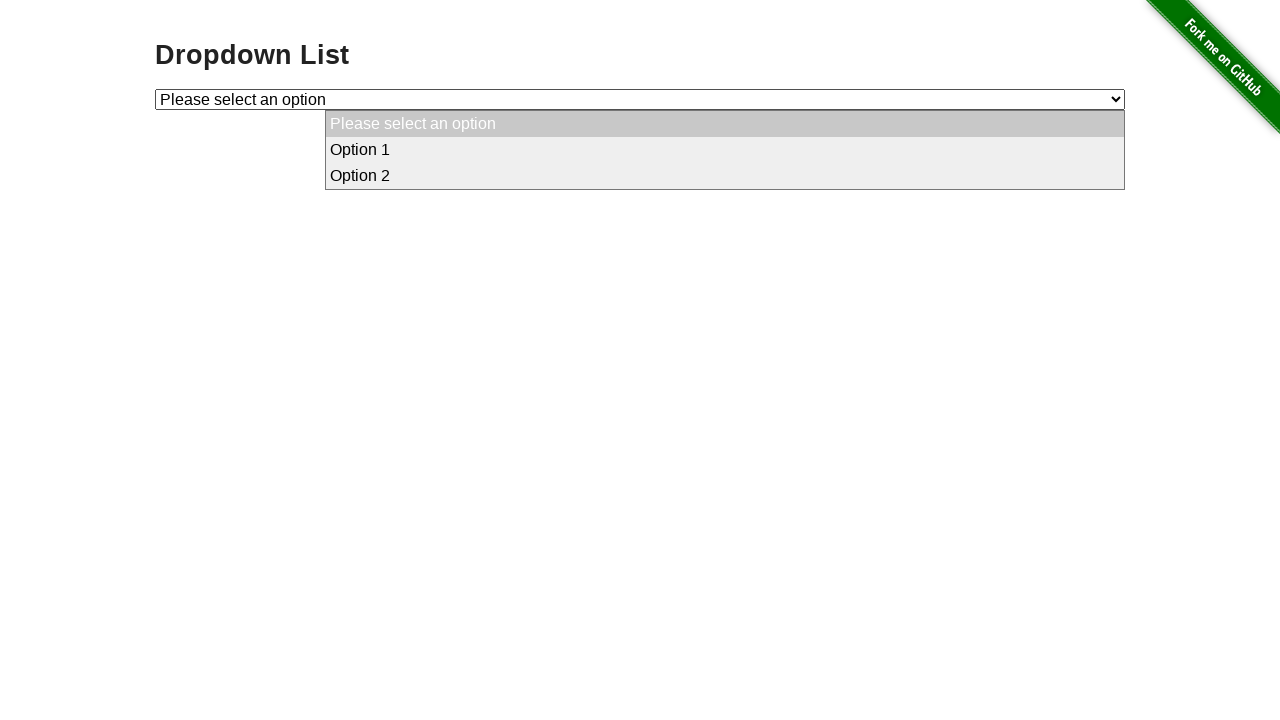

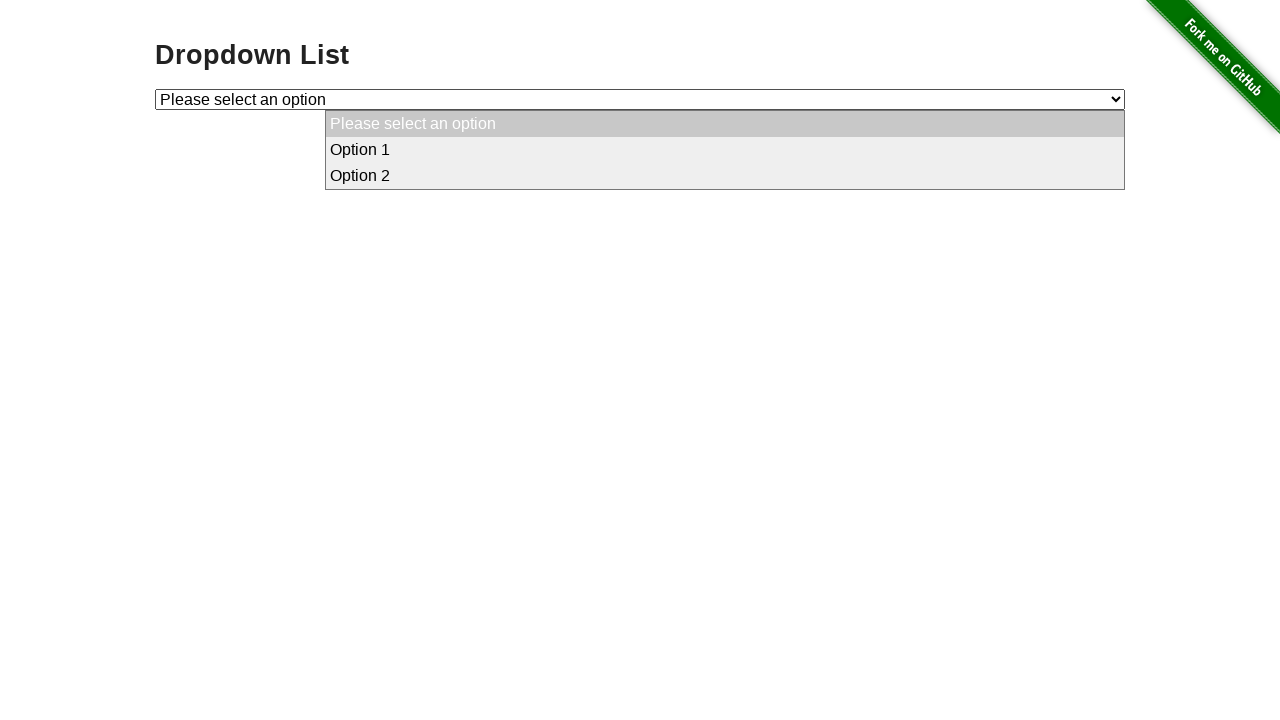